Tests web table sorting by clicking on the "Last Name" column header to sort alphabetically

Starting URL: https://the-internet.herokuapp.com/tables

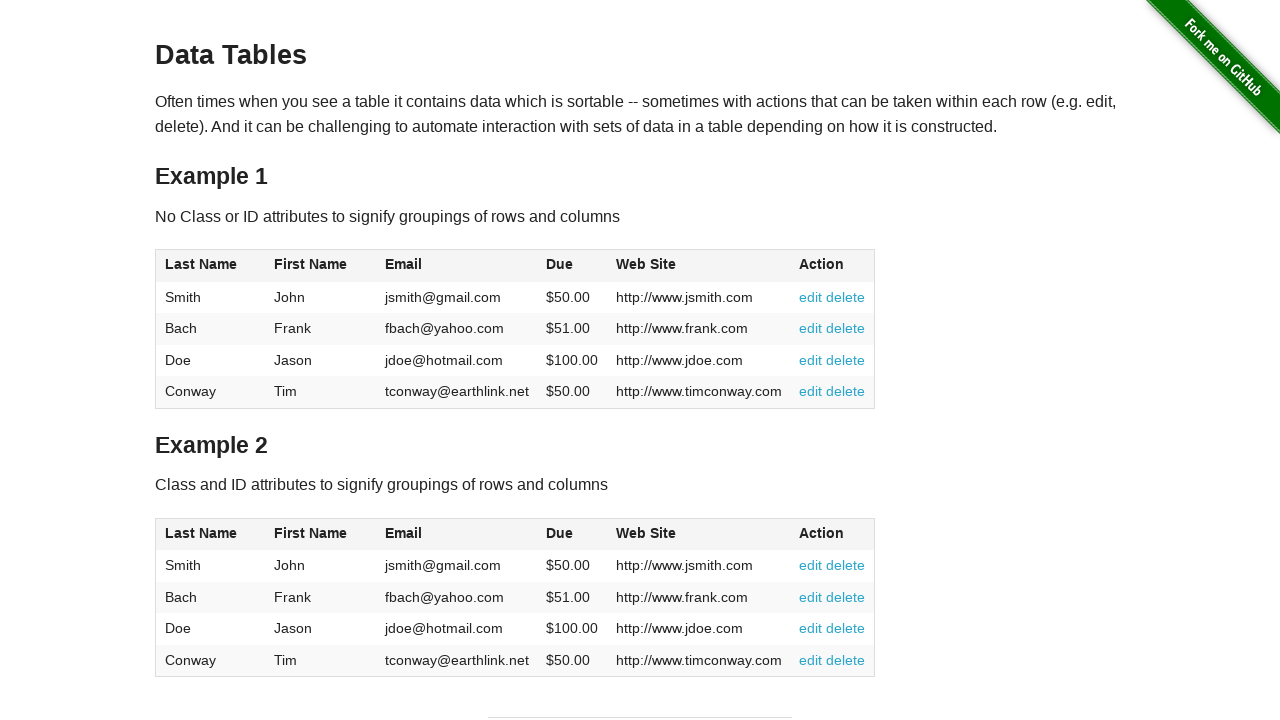

Table #table1 loaded and ready
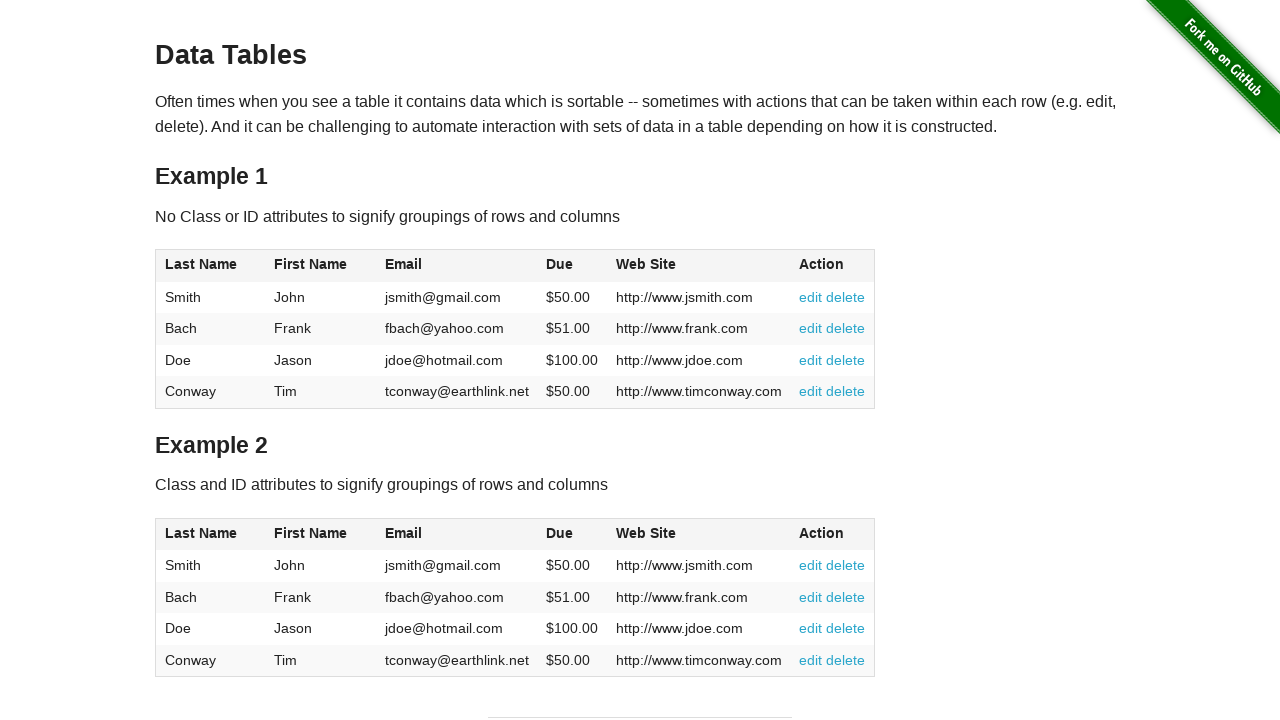

Clicked on Last Name column header to sort alphabetically at (210, 266) on #table1 thead th:nth-child(1)
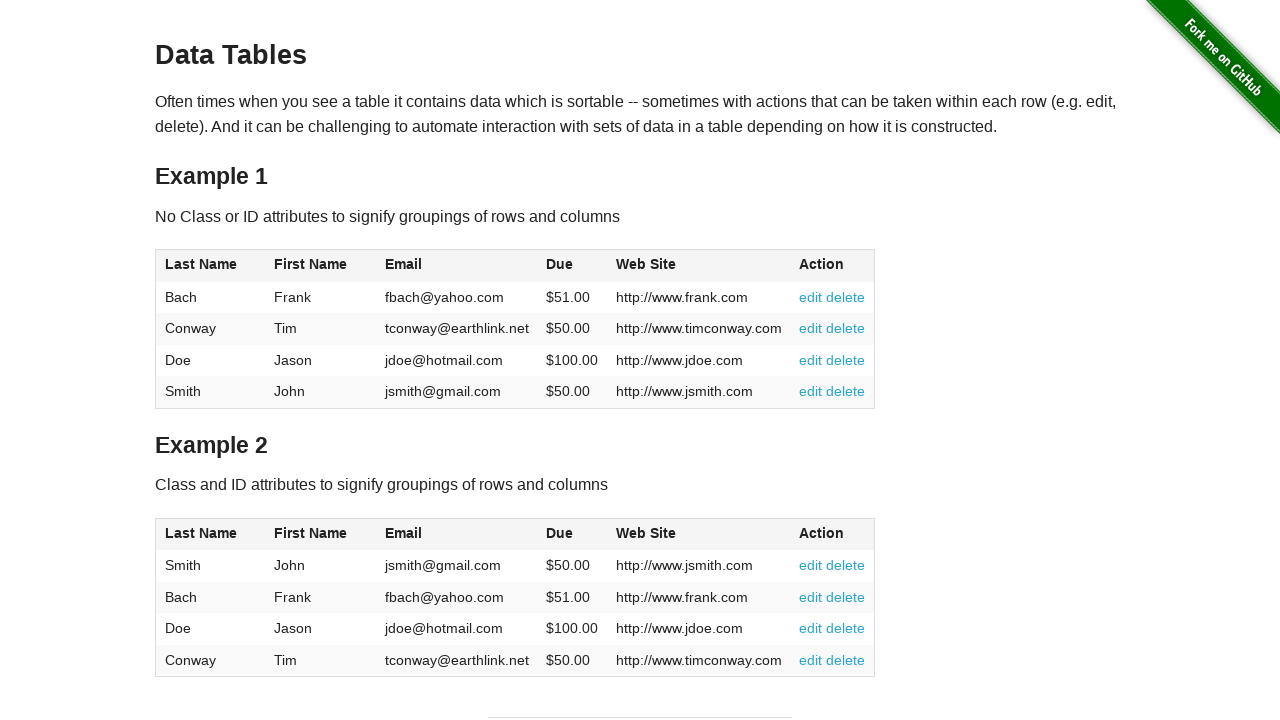

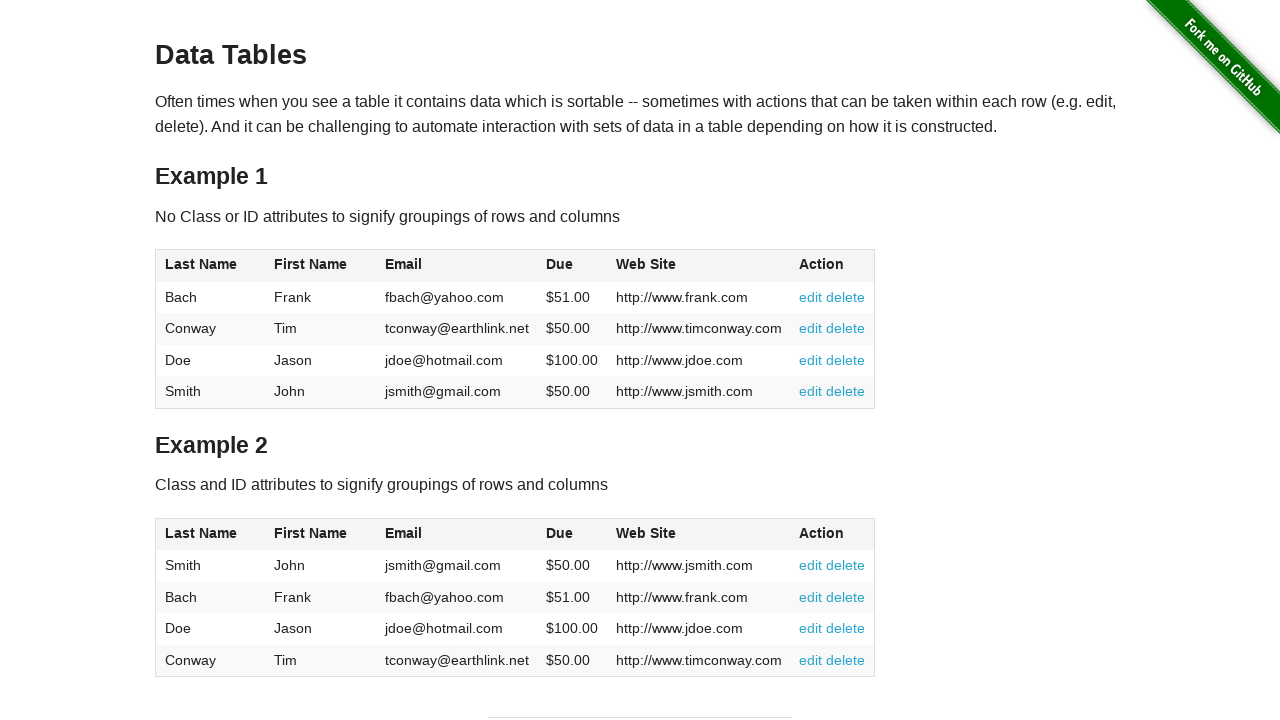